Tests an e-commerce shopping flow by adding specific vegetables (Cucumber, Brocolli, Beetroot) to cart, proceeding to checkout, and applying a promo code to verify the discount functionality.

Starting URL: https://rahulshettyacademy.com/seleniumPractise/

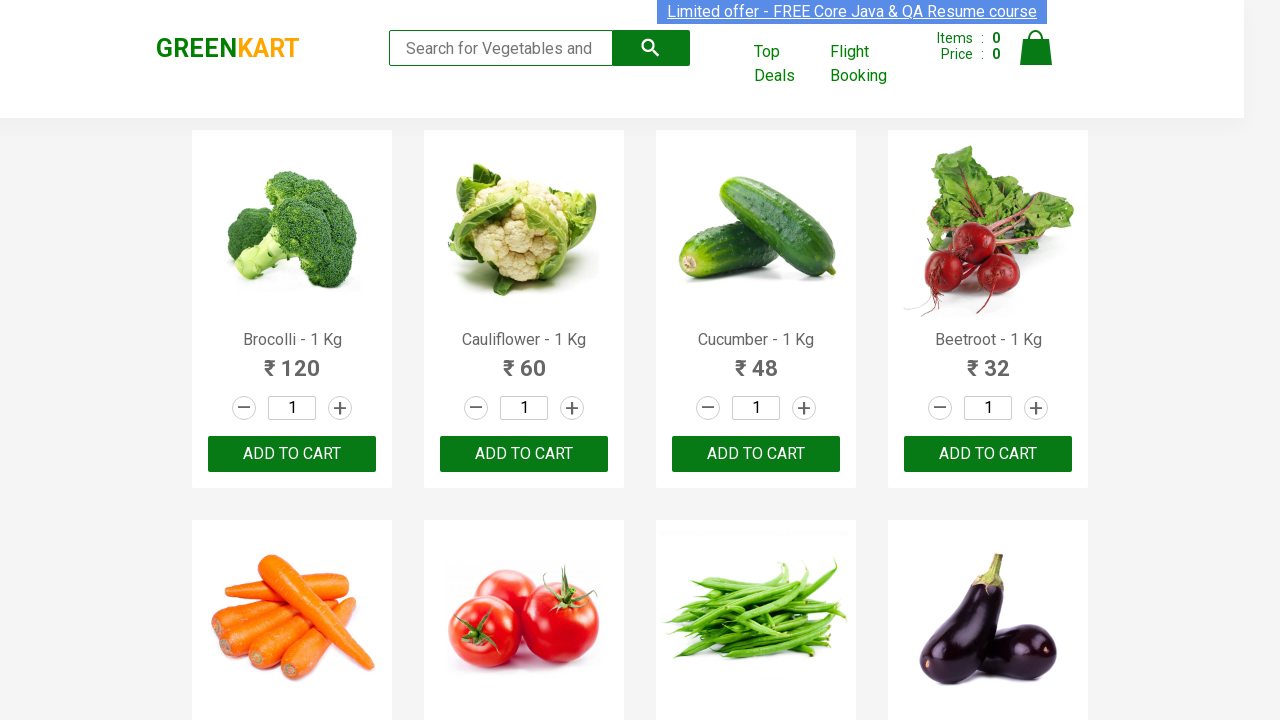

Waited for product names to load on e-commerce page
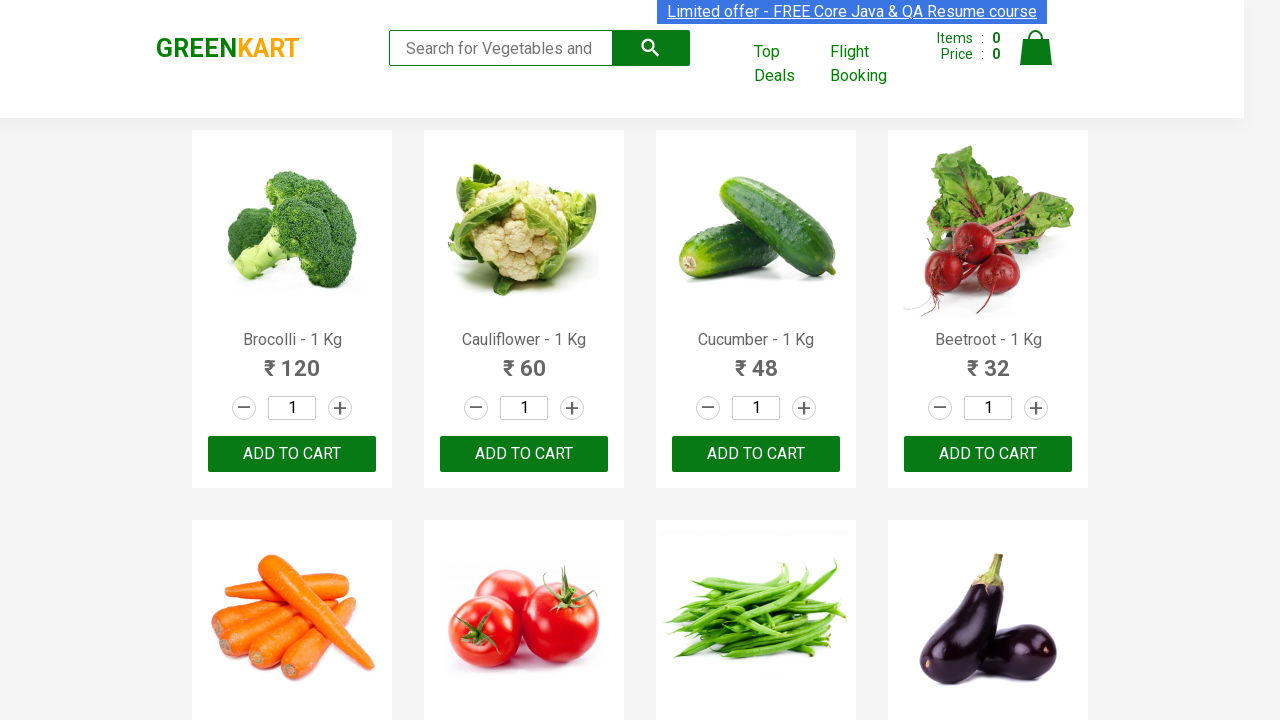

Retrieved all product name elements from the page
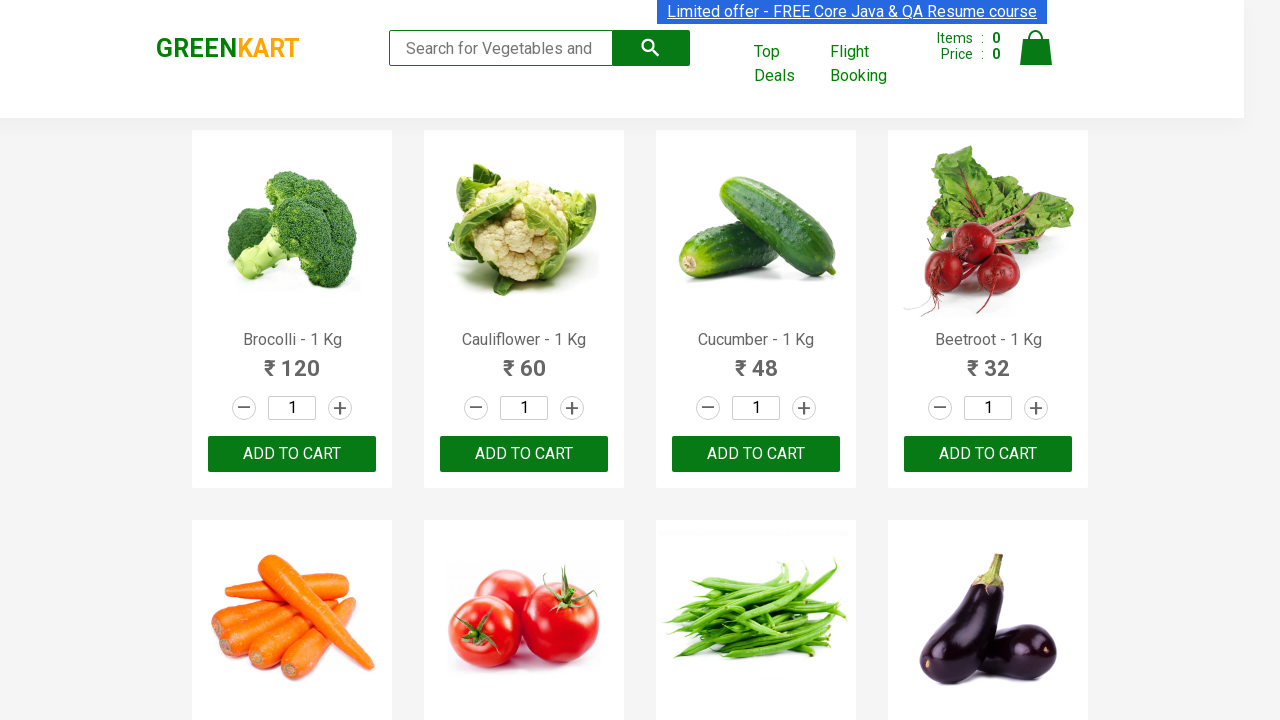

Retrieved all add to cart buttons for products
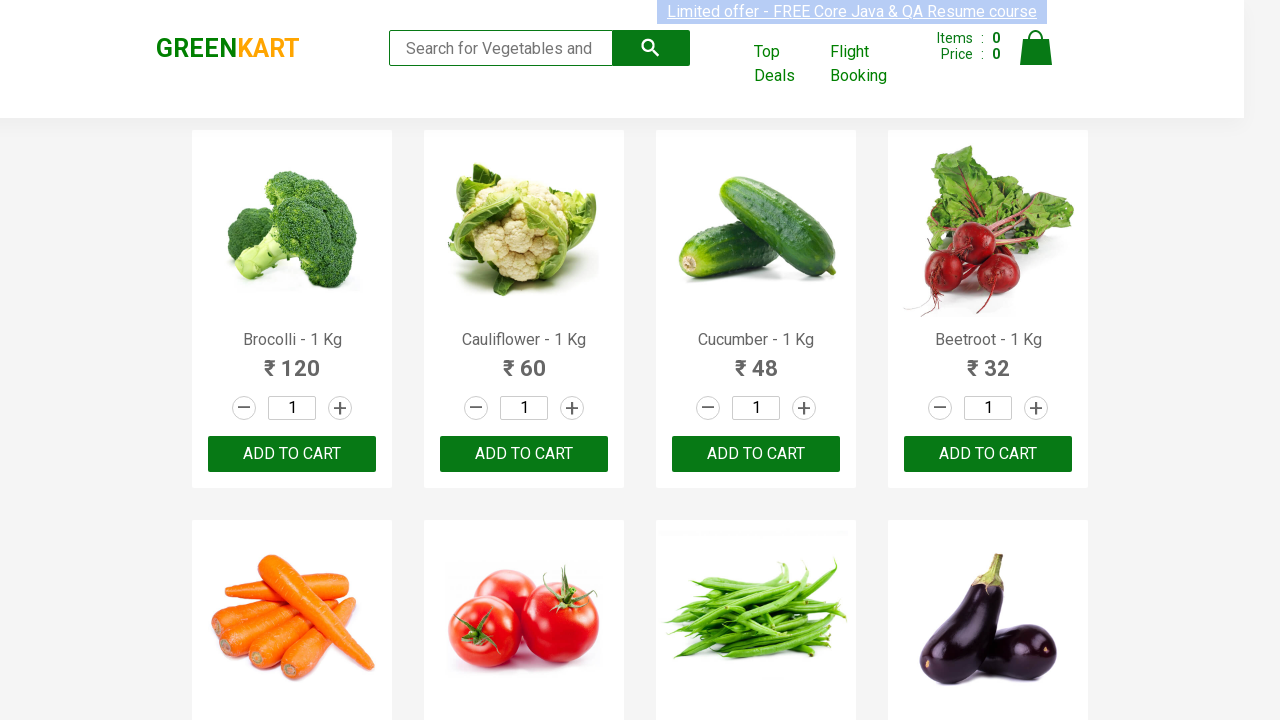

Added Brocolli to cart (1 of 3 items) at (292, 454) on xpath=//div[@class='product-action']/button >> nth=0
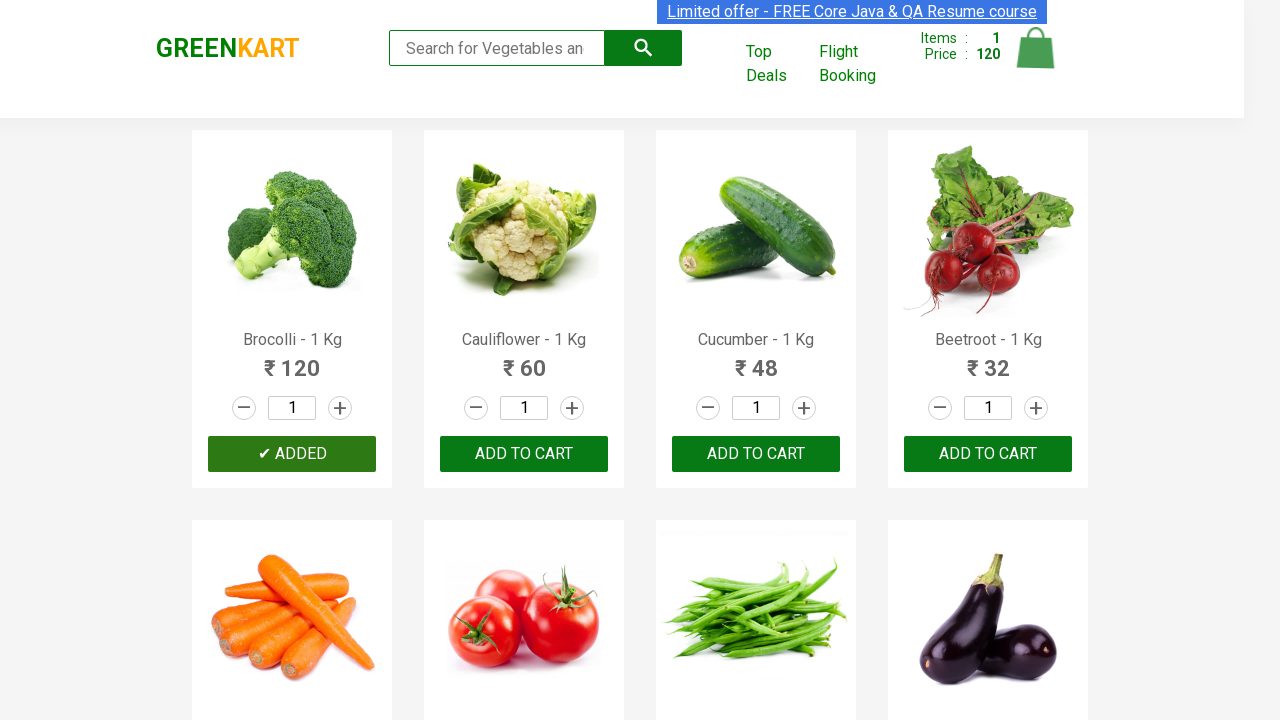

Added Cucumber to cart (2 of 3 items) at (756, 454) on xpath=//div[@class='product-action']/button >> nth=2
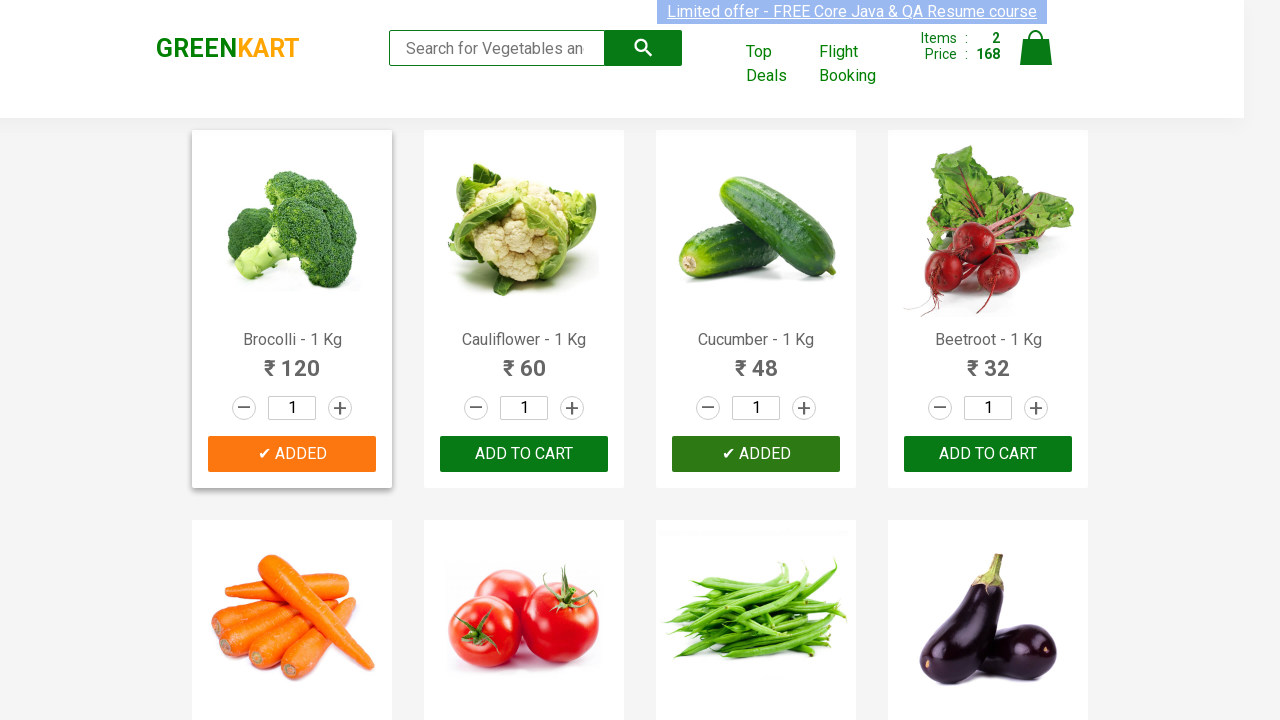

Added Beetroot to cart (3 of 3 items) at (988, 454) on xpath=//div[@class='product-action']/button >> nth=3
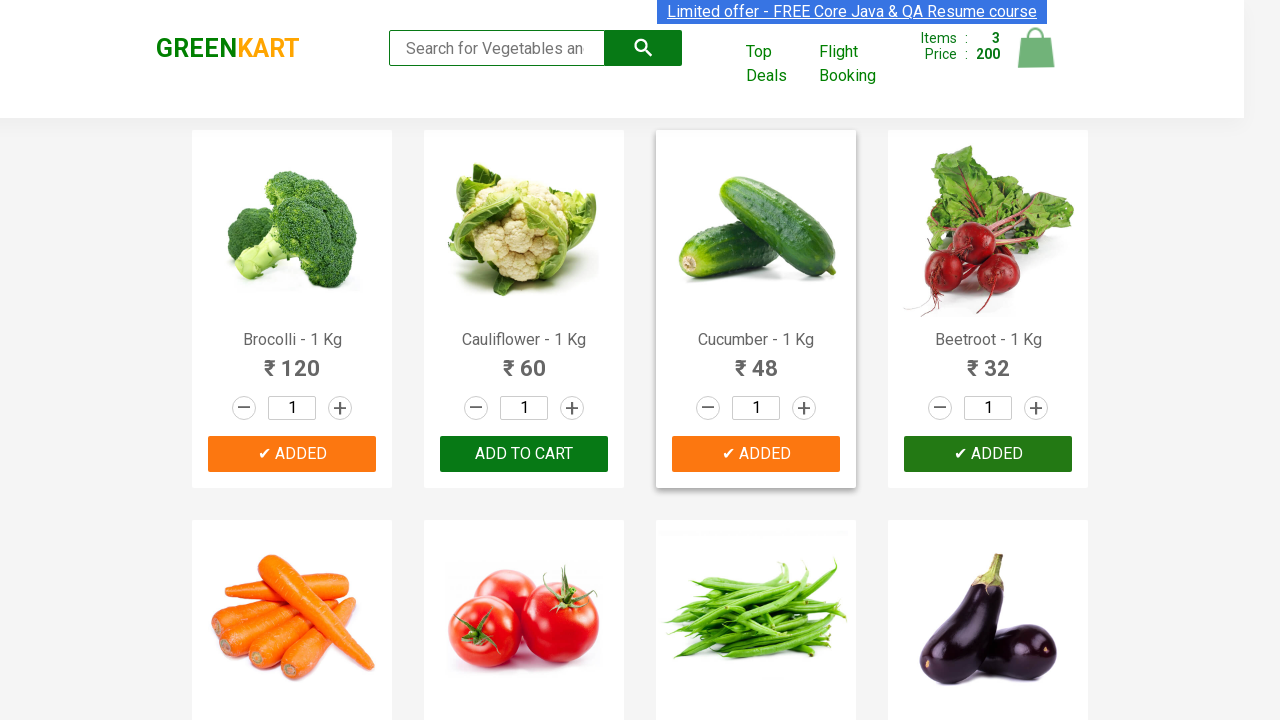

Clicked on cart icon to view shopping cart at (1036, 48) on img[alt='Cart']
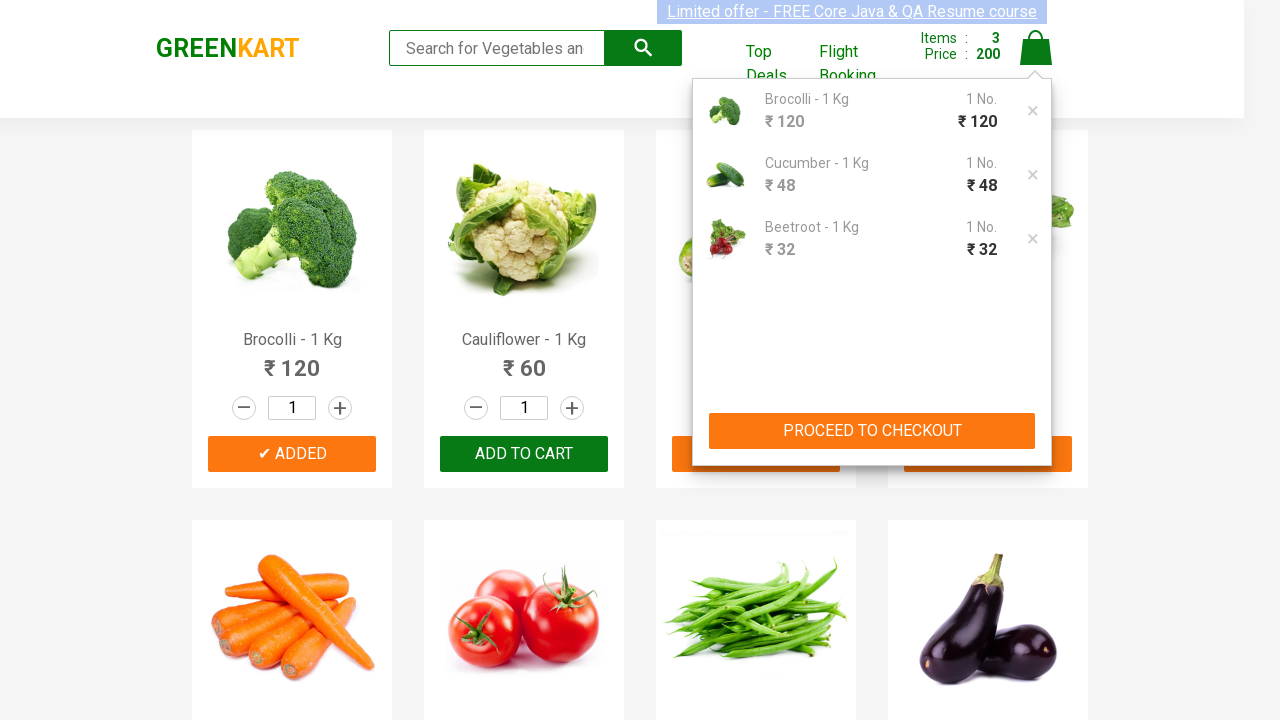

Clicked 'PROCEED TO CHECKOUT' button at (872, 431) on xpath=//button[contains(text(),'PROCEED TO CHECKOUT')]
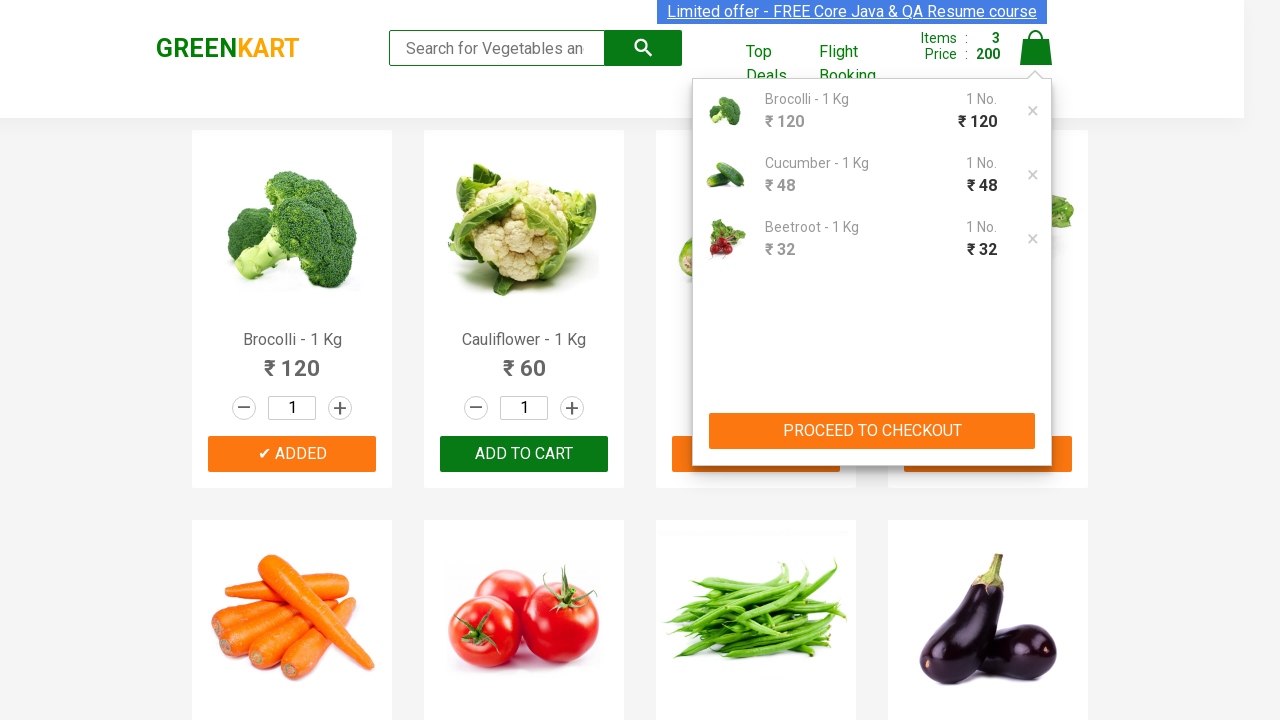

Promo code input field became visible on checkout page
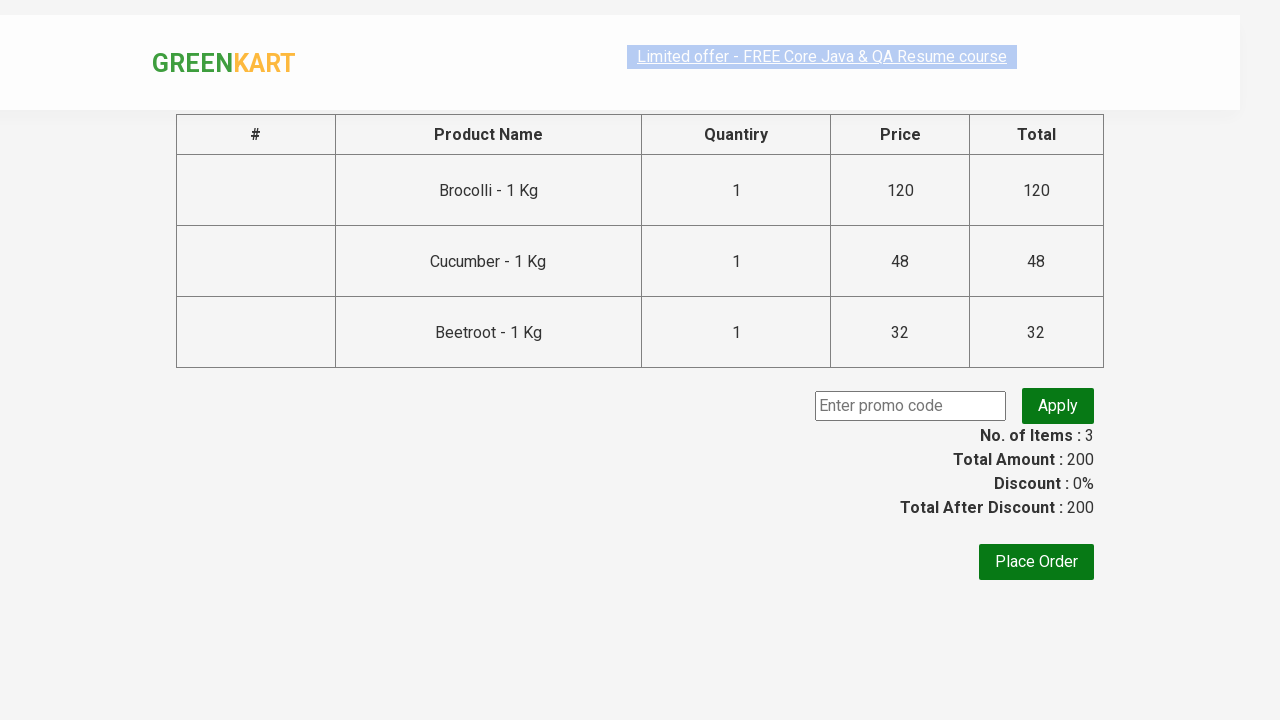

Entered promo code 'rahulshettyacademy' in the promo code field on input.promoCode
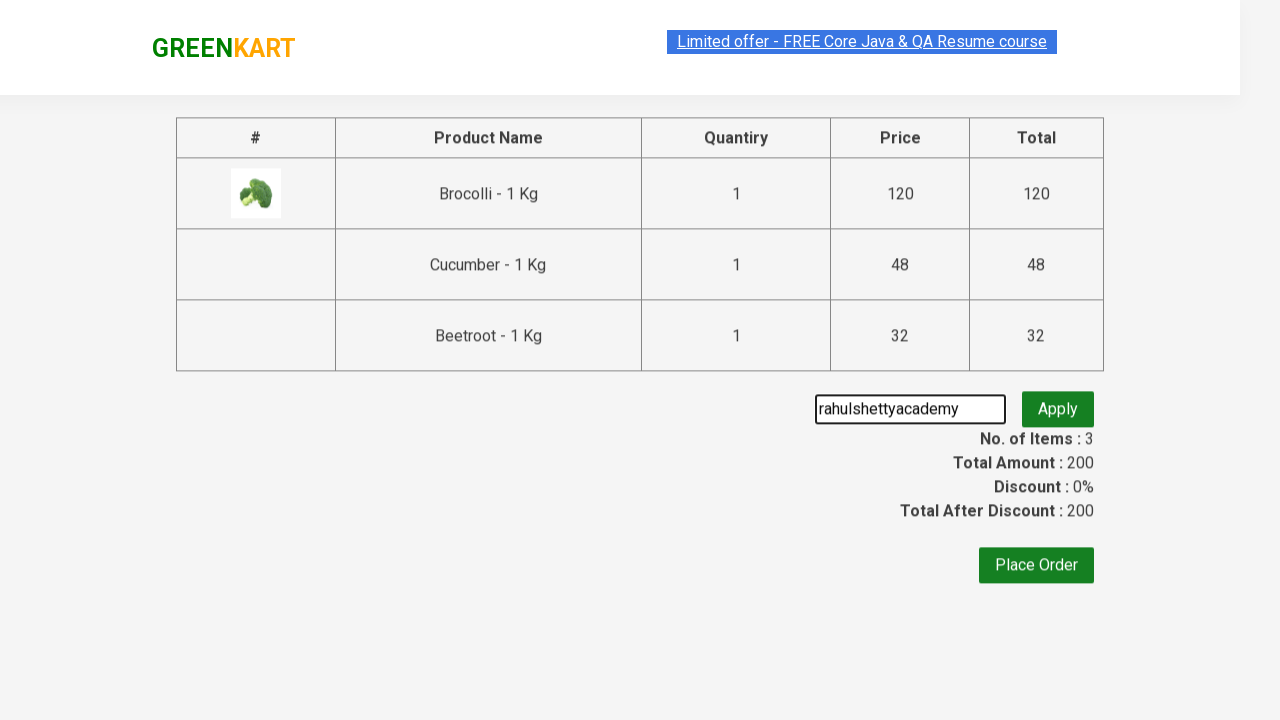

Clicked apply promo button to apply the discount code at (1058, 406) on button.promoBtn
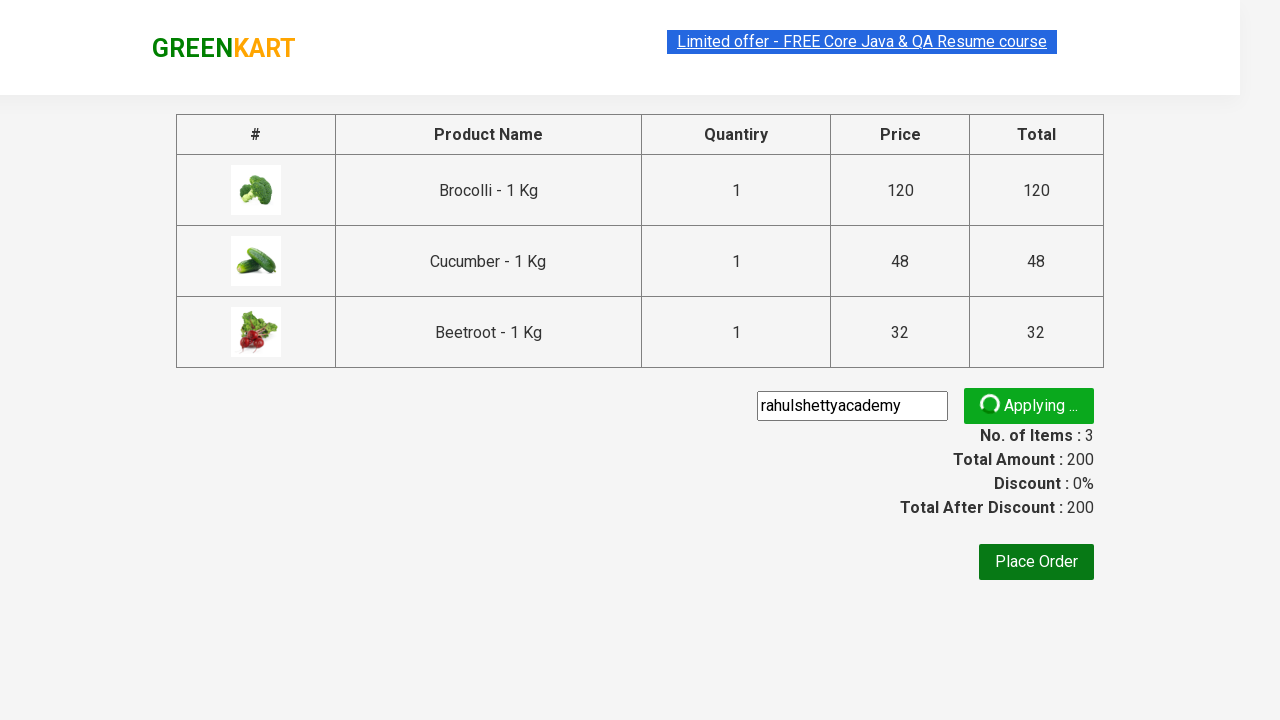

Promo discount information displayed - discount successfully applied
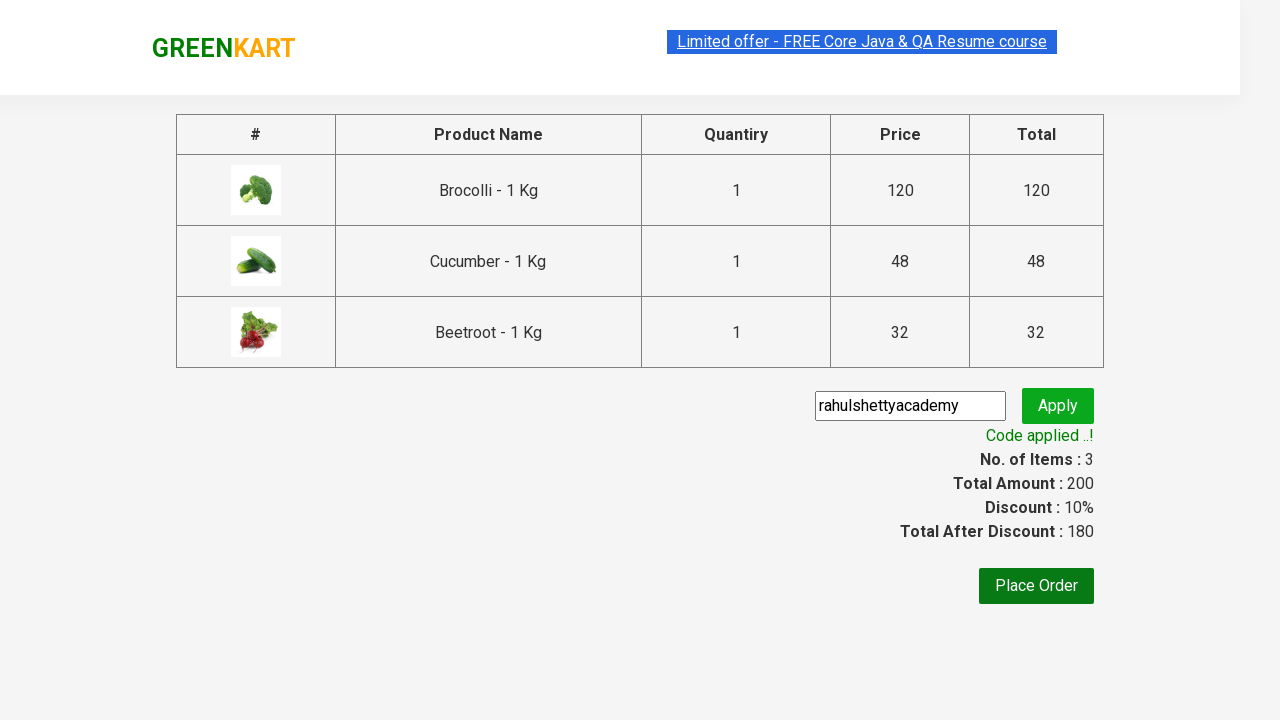

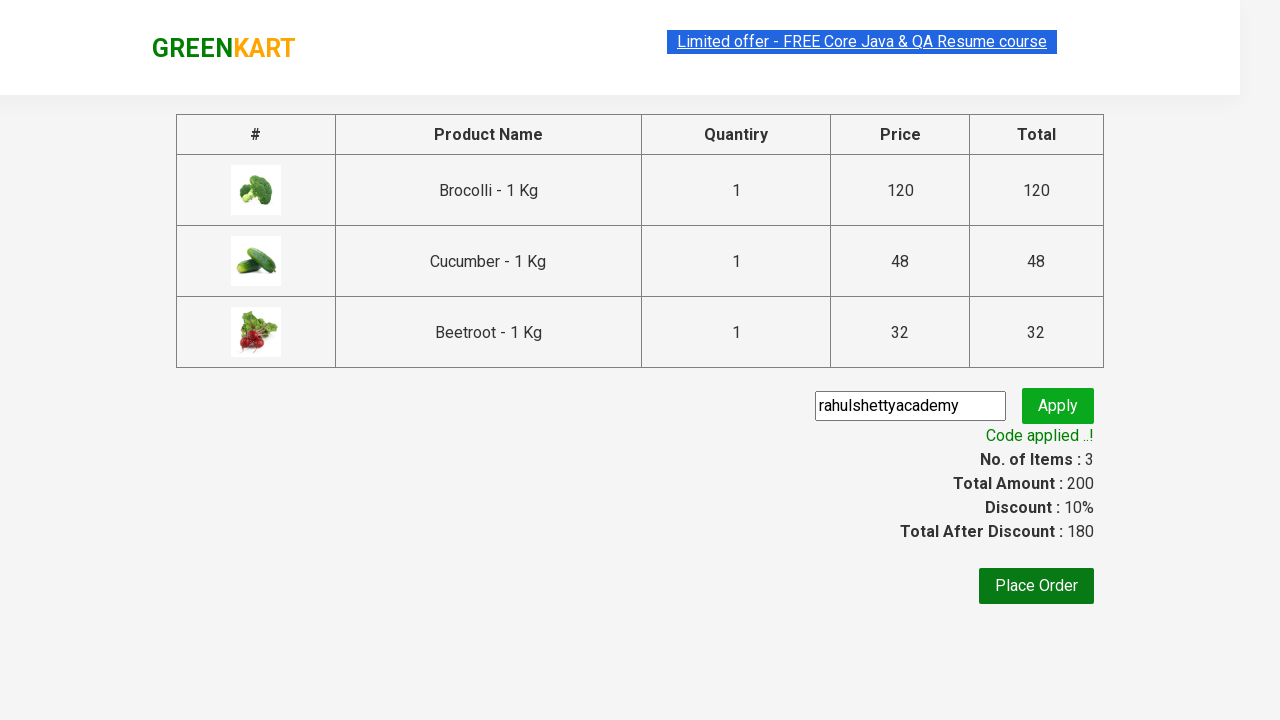